Navigates to the Inputs page and fills a number input field with a value to test input functionality

Starting URL: https://practice.cydeo.com/

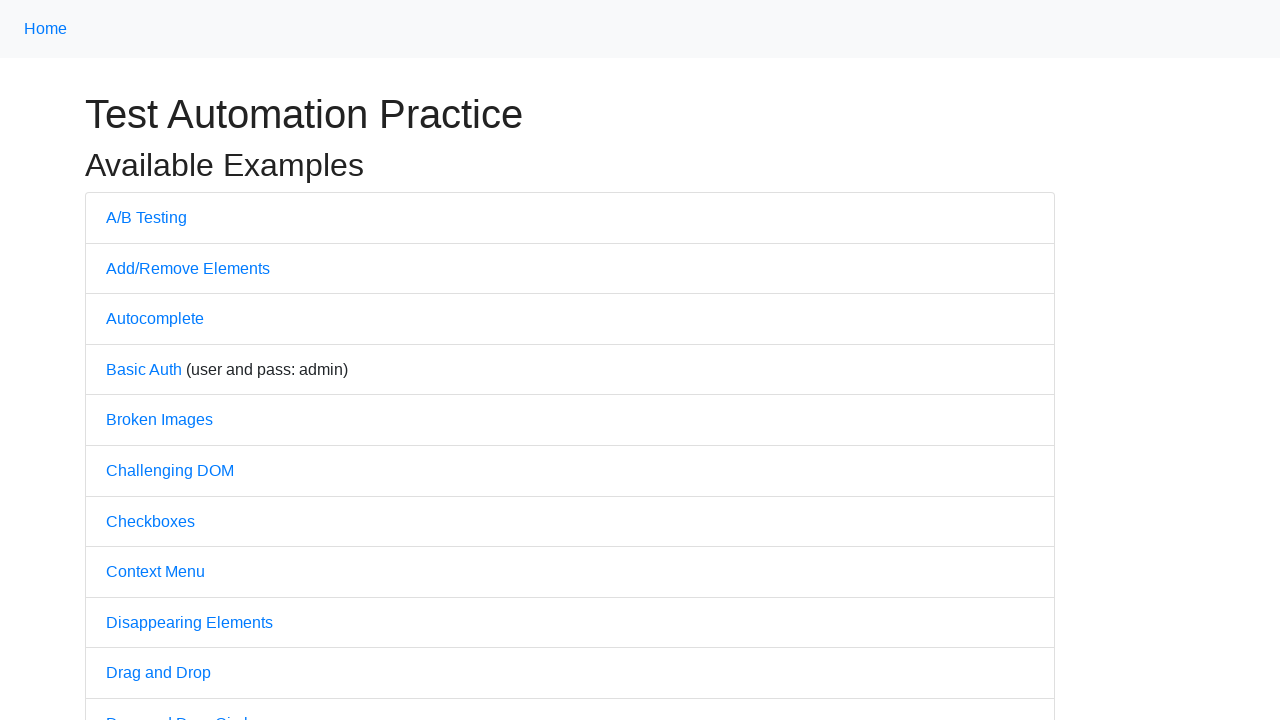

Clicked on the Inputs link at (128, 361) on internal:text="Inputs"i
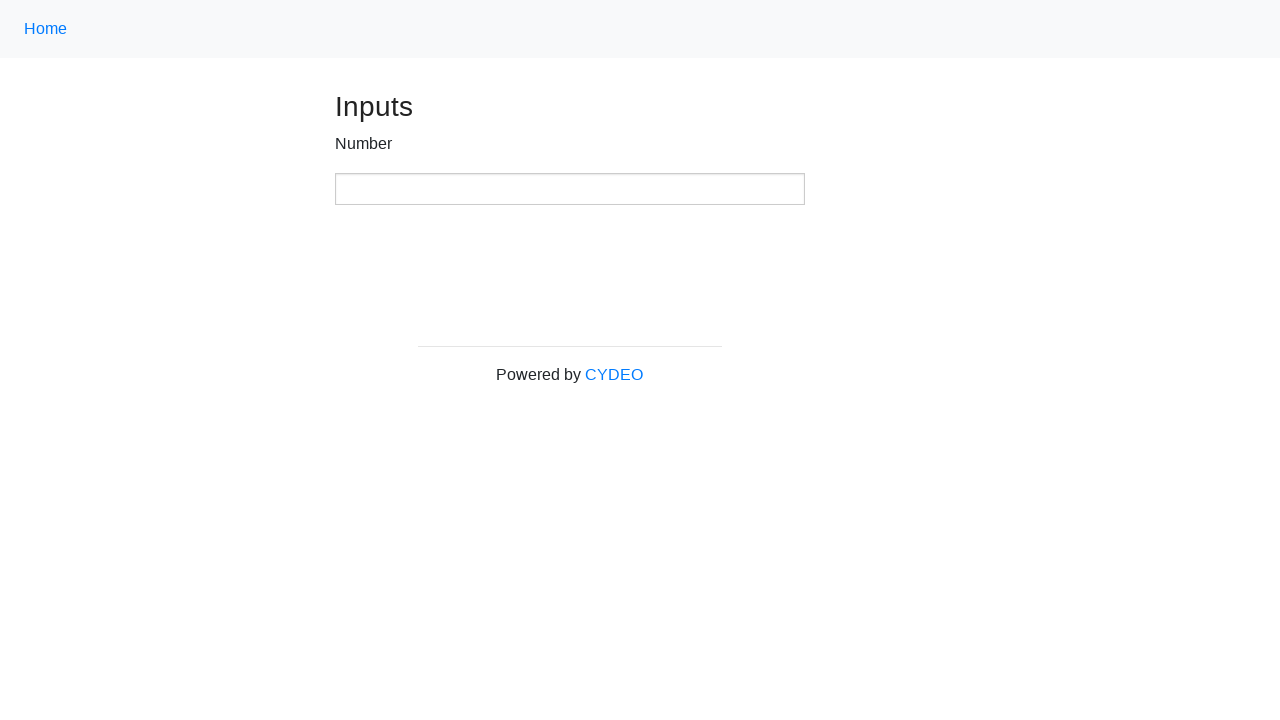

Number input field became visible
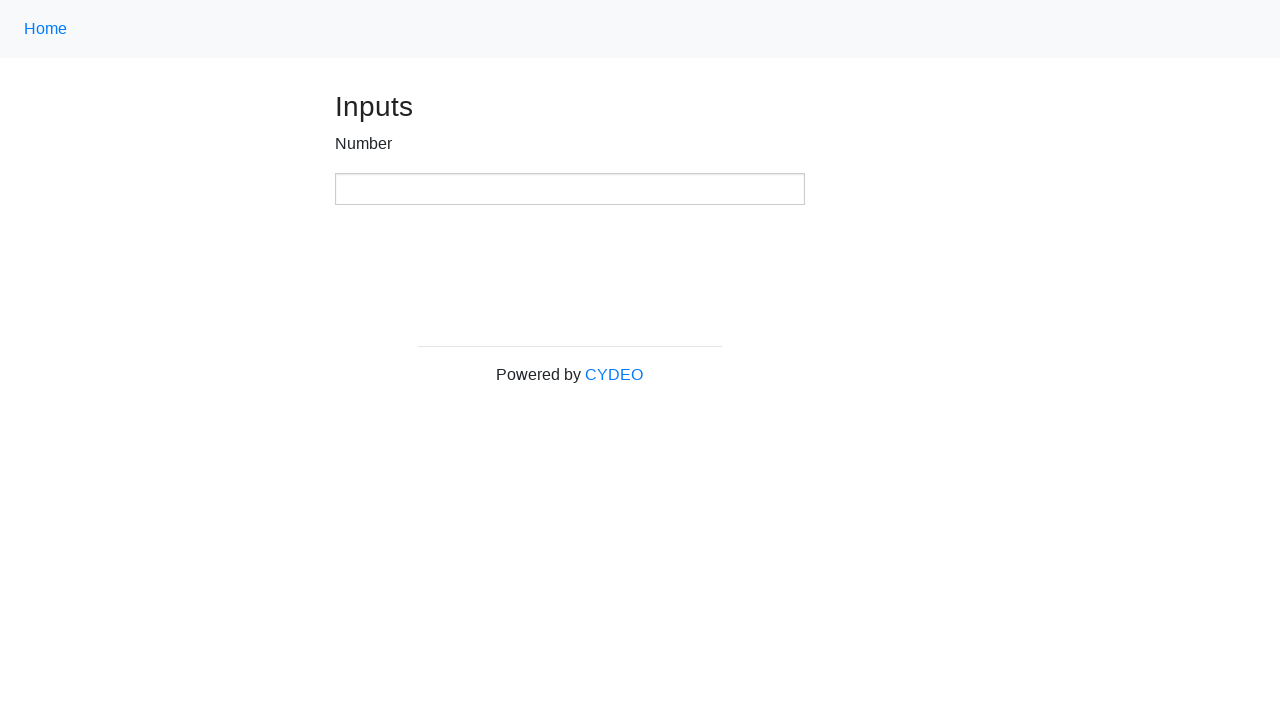

Filled number input field with value '123' on xpath=//input[@type='number']
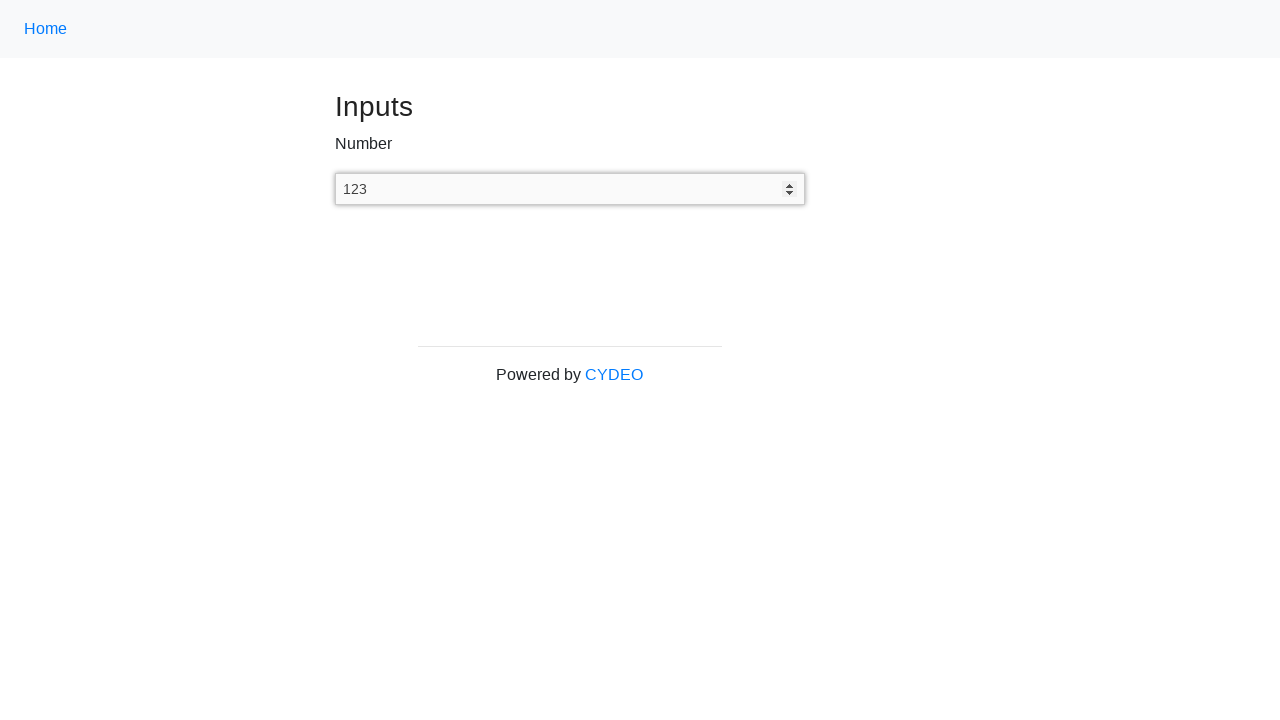

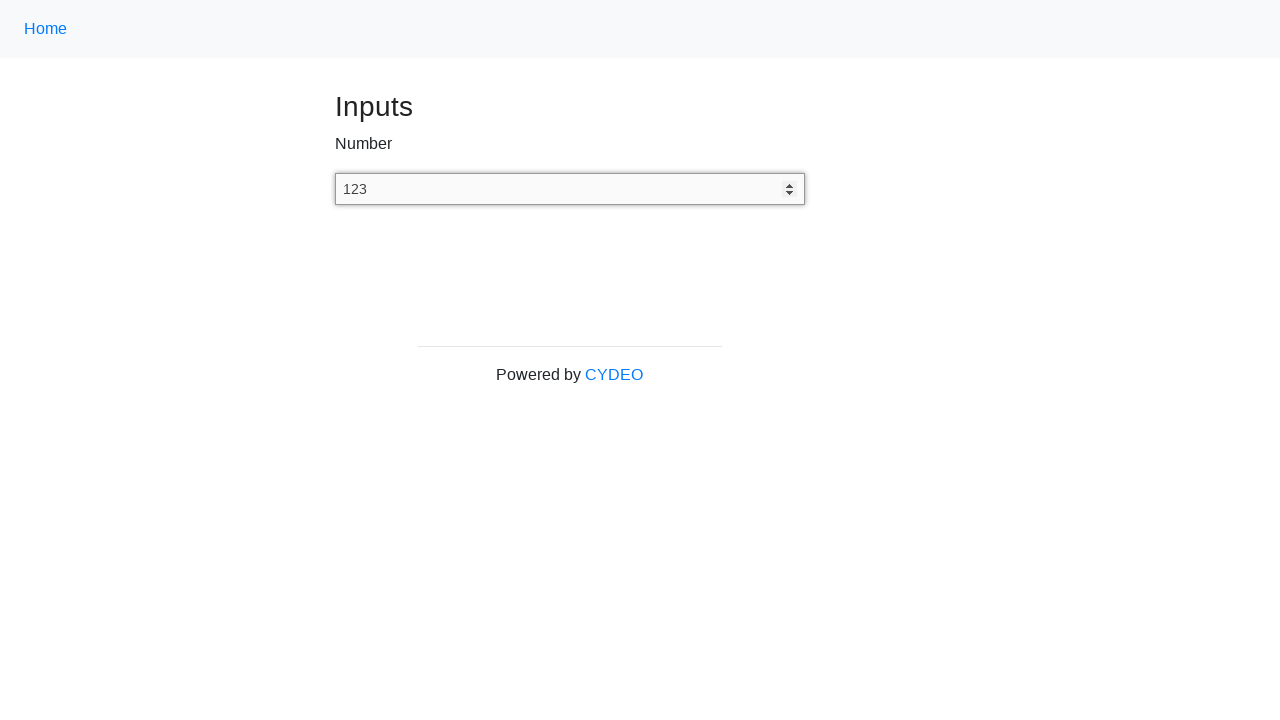